Tests link navigation by clicking the "A/B Testing" link, verifying the page title changes, then navigating back and verifying the original page title.

Starting URL: https://practice.cydeo.com

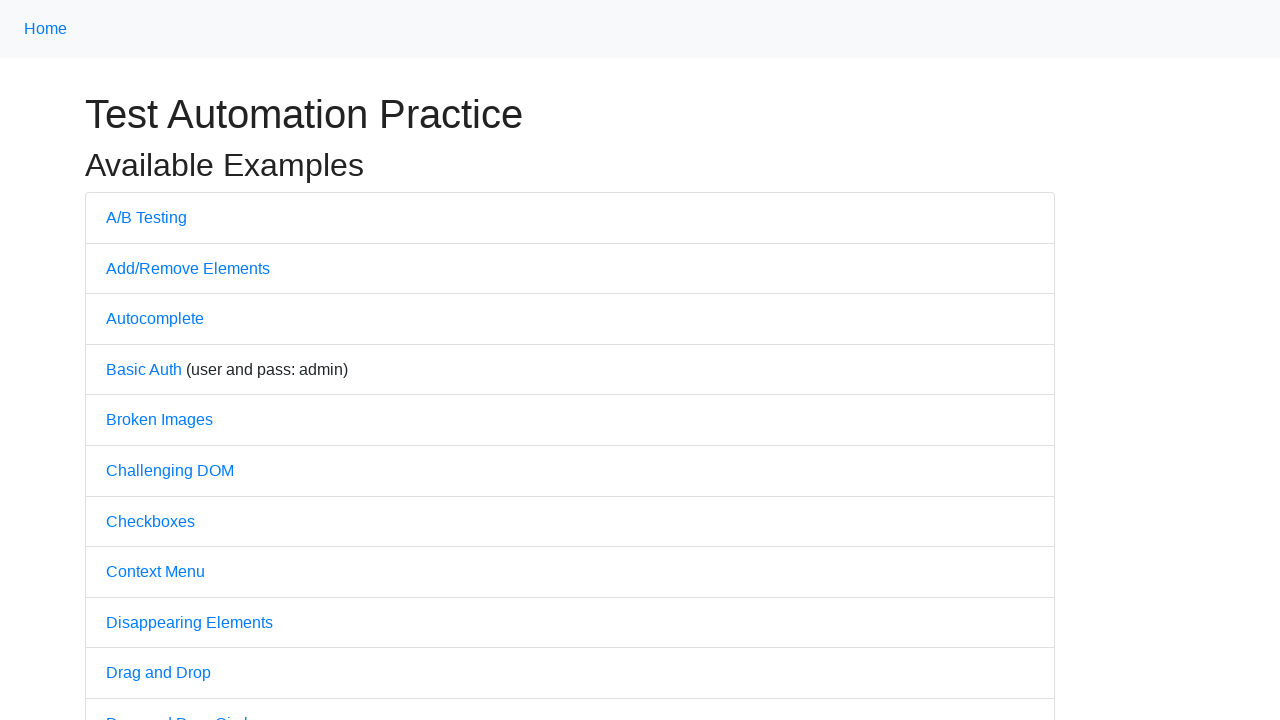

Clicked on 'A/B Testing' link at (146, 217) on text=A/B Testing
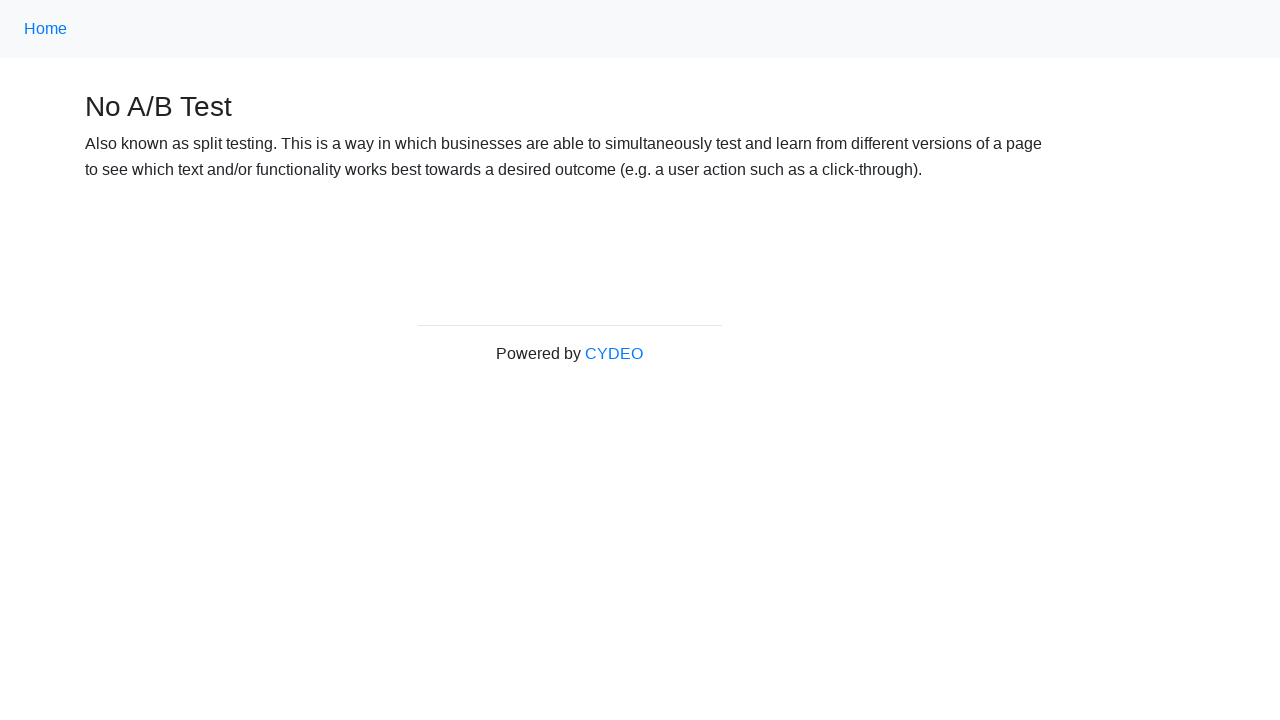

Page loaded after navigating to A/B Testing link
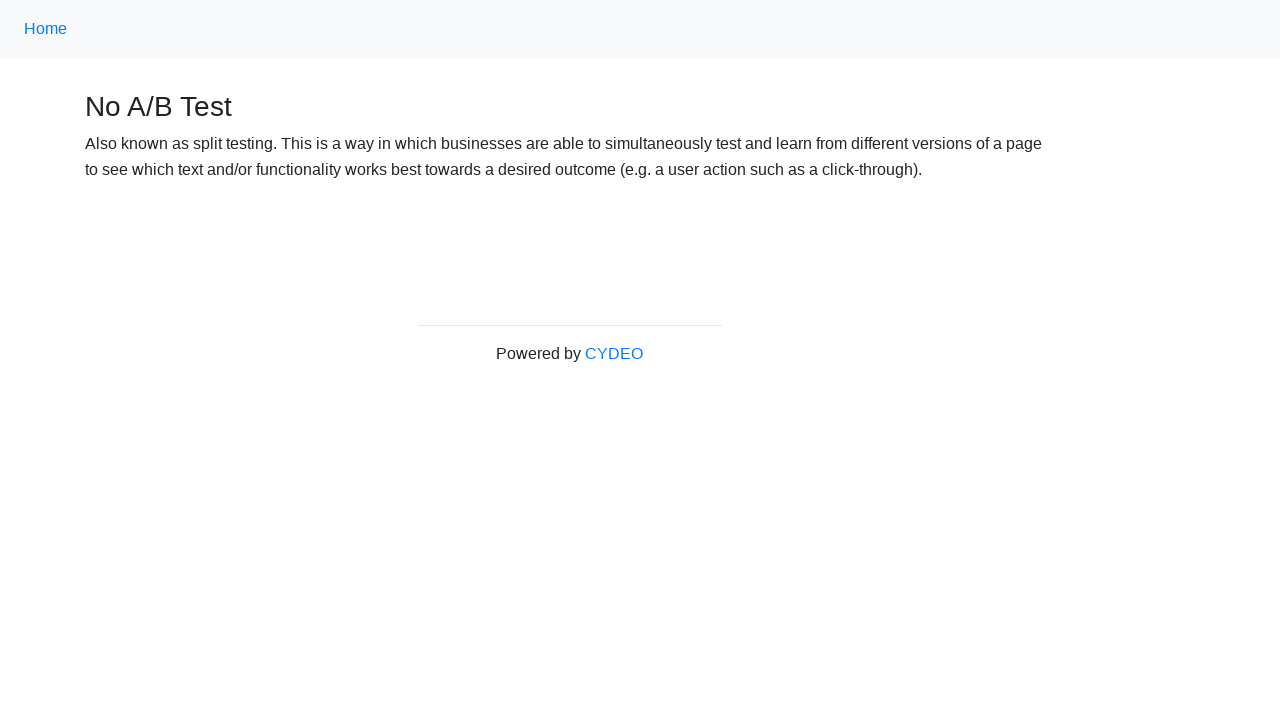

Verified page title is 'No A/B Test'
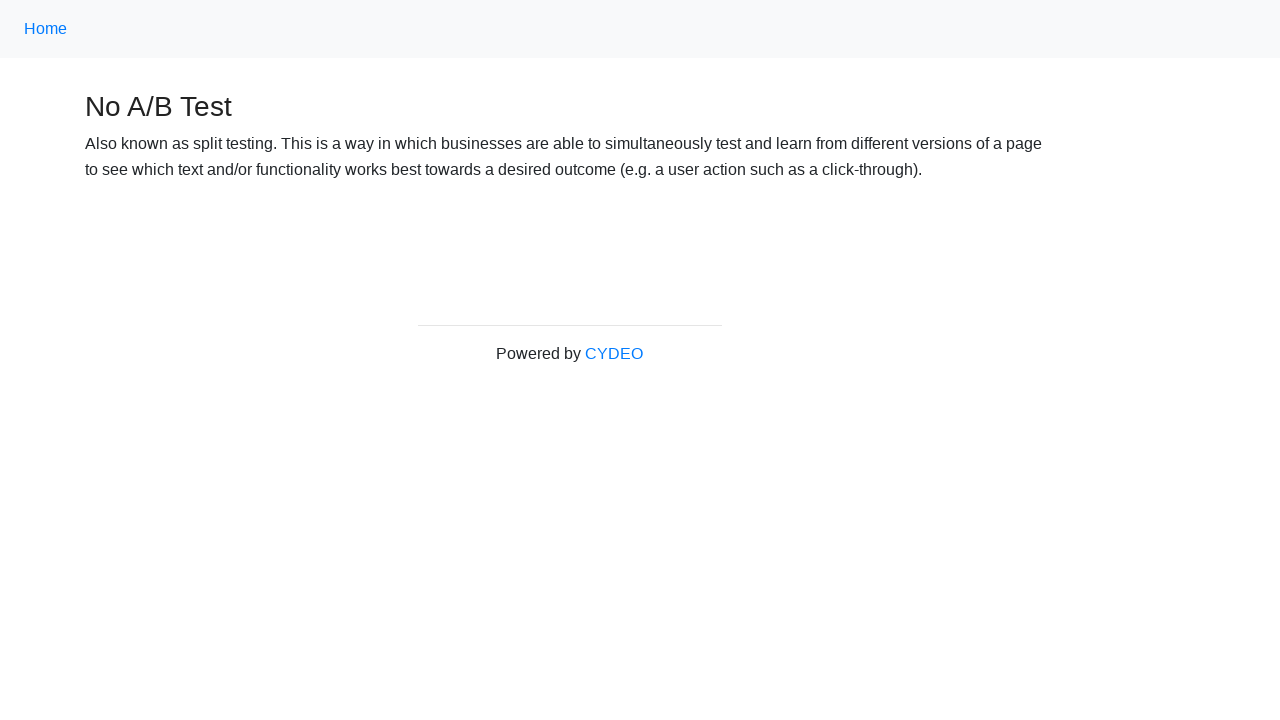

Navigated back to previous page
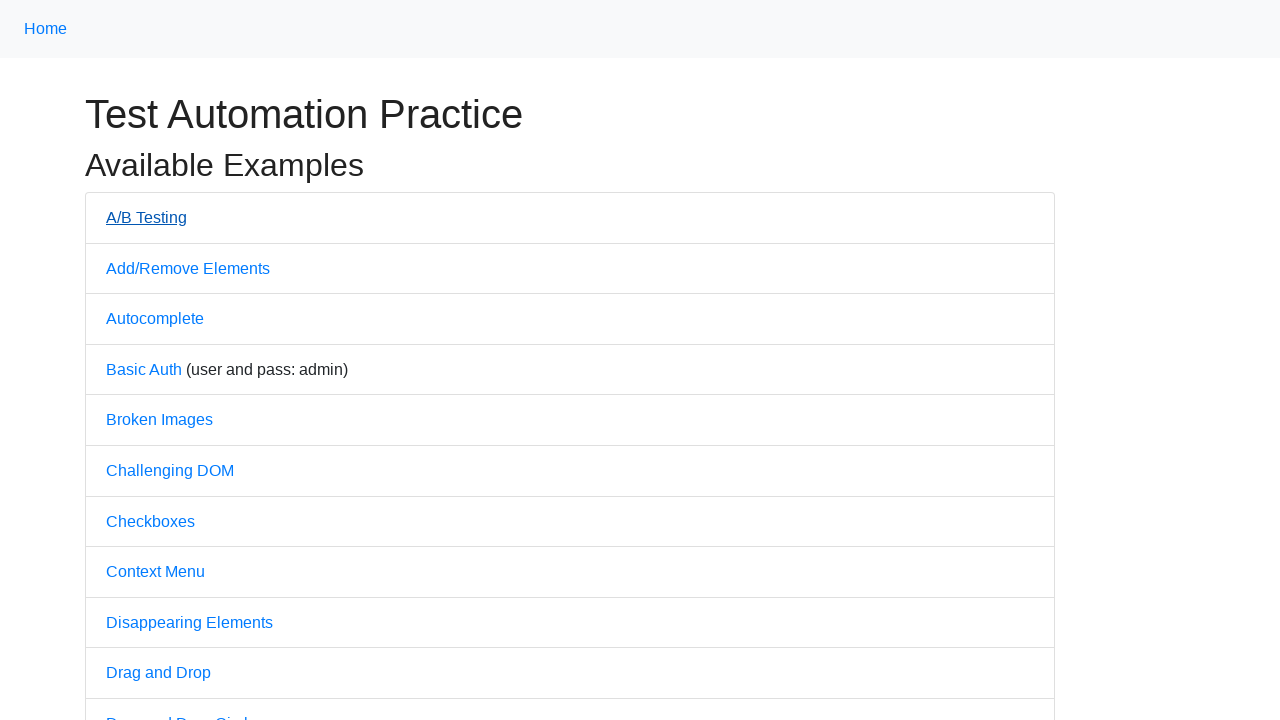

Page loaded after navigating back
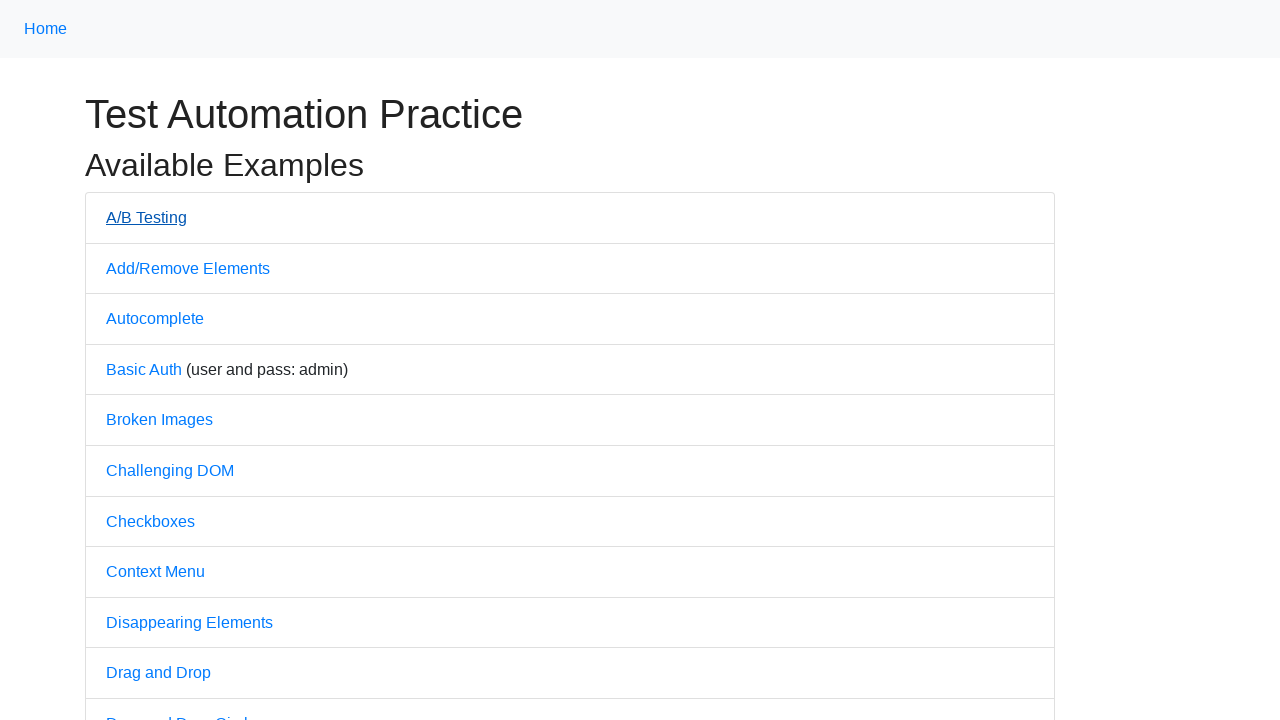

Verified page title is 'Practice'
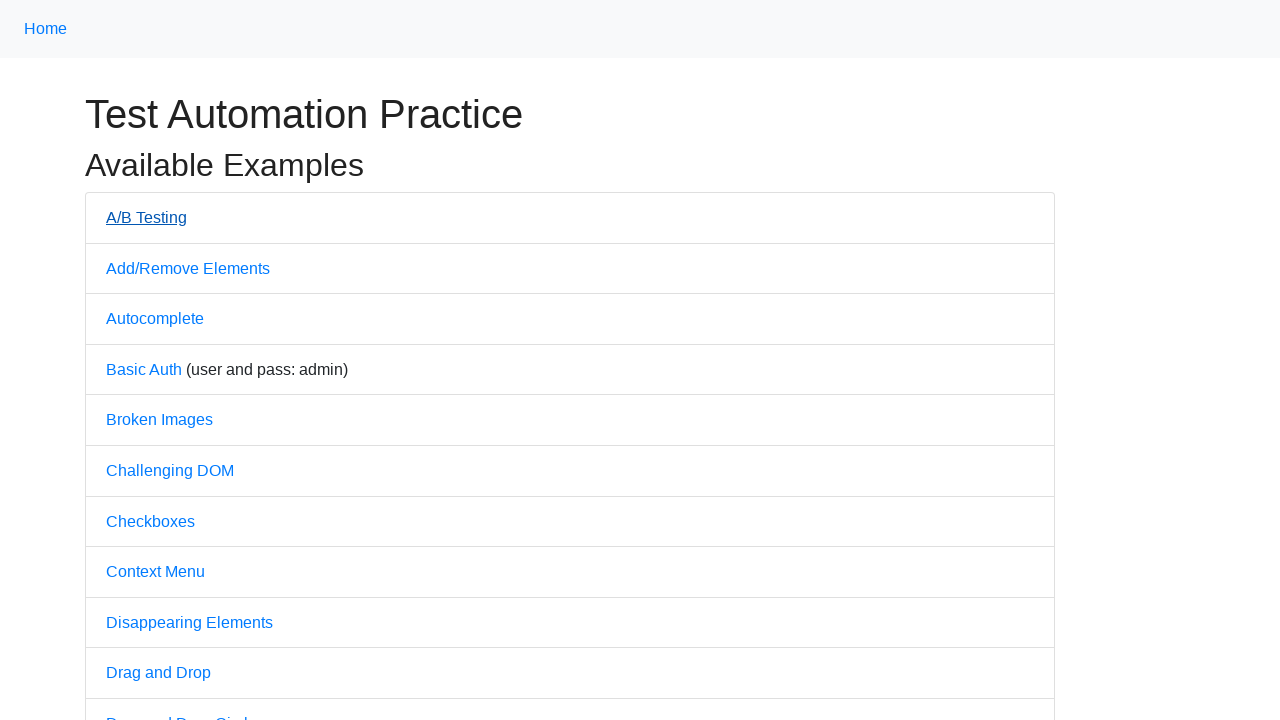

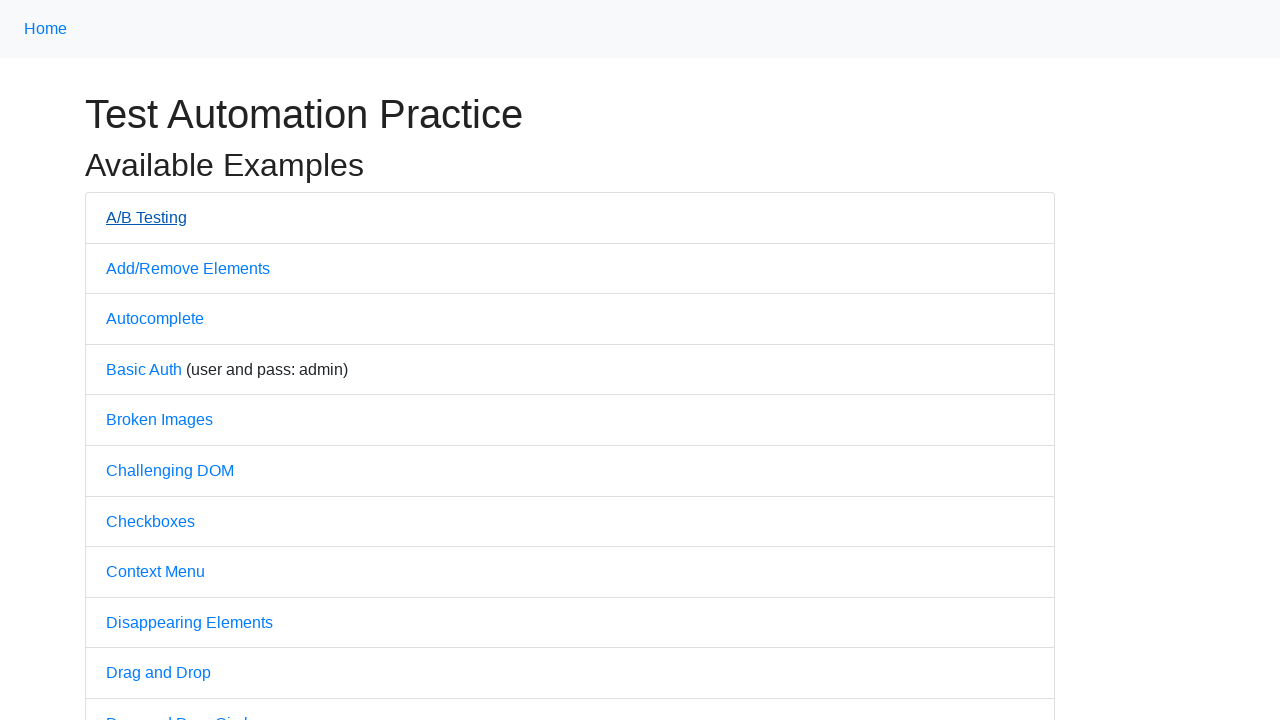